Uses explicit wait to verify that an element with specific text becomes visible on the page

Starting URL: https://kristinek.github.io/site/examples/sync

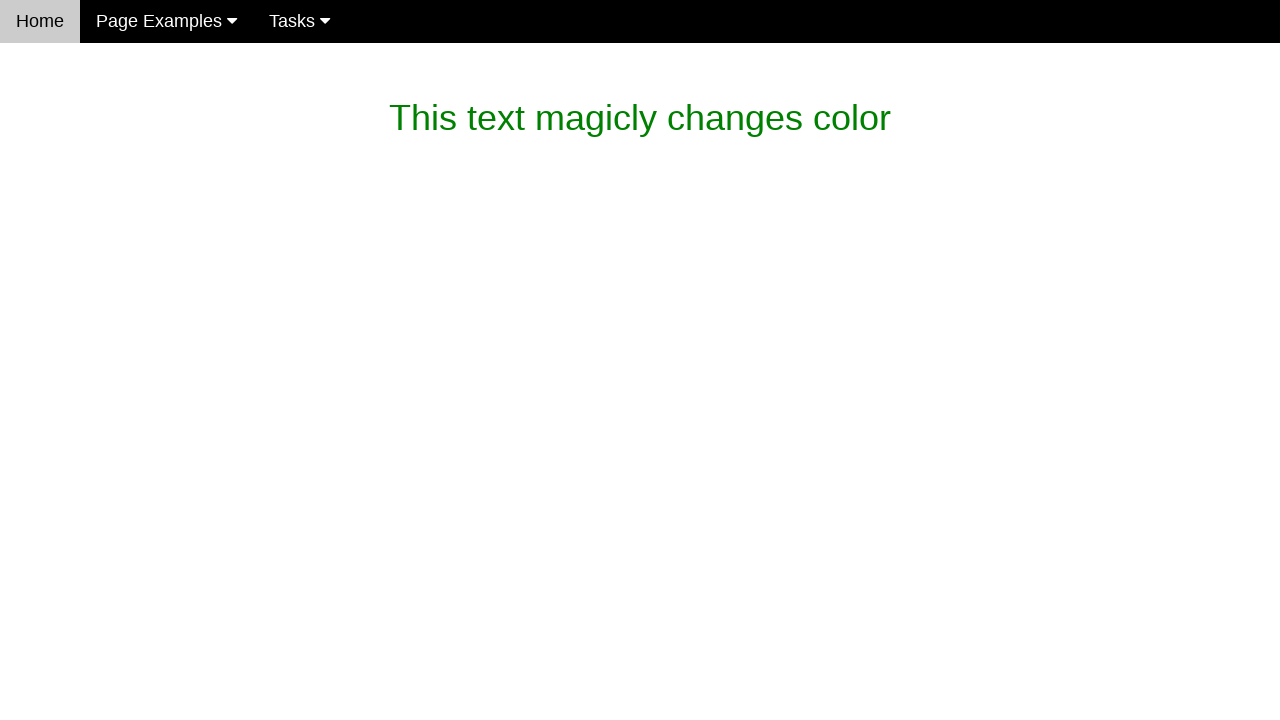

Navigated to the explicit wait example page
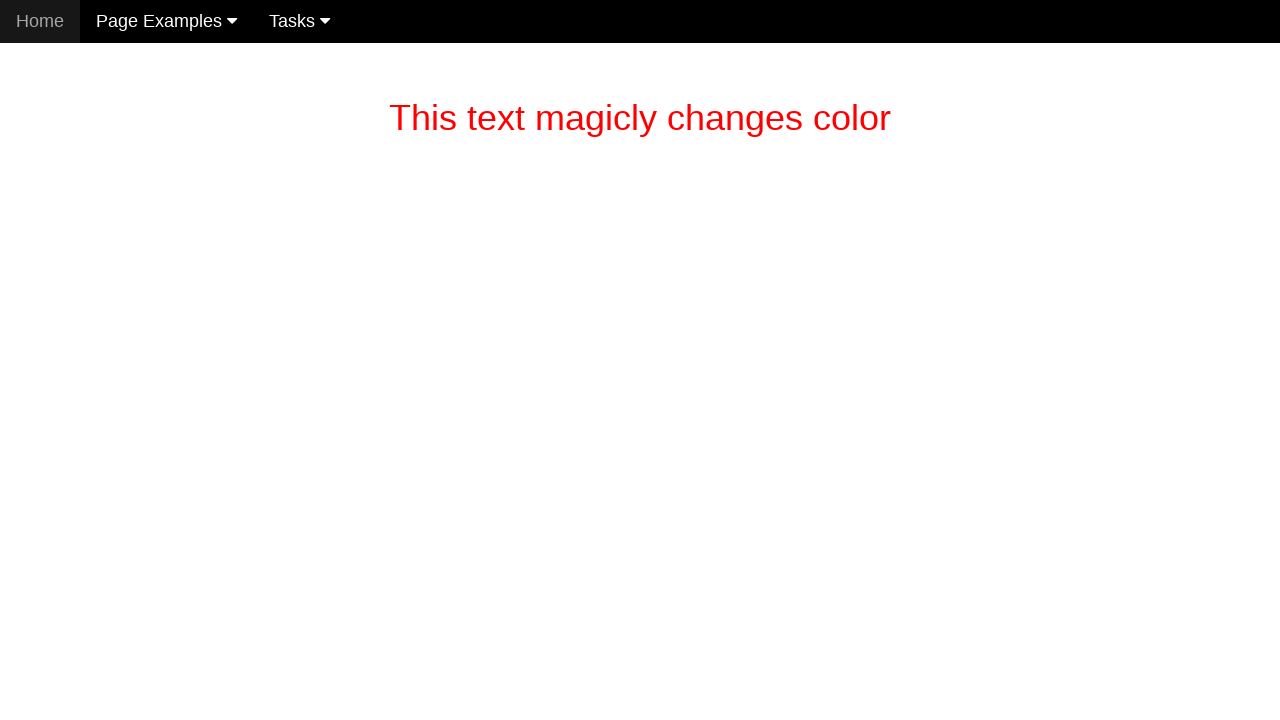

Element with text 'What is this magic? It's dev magic~' became visible
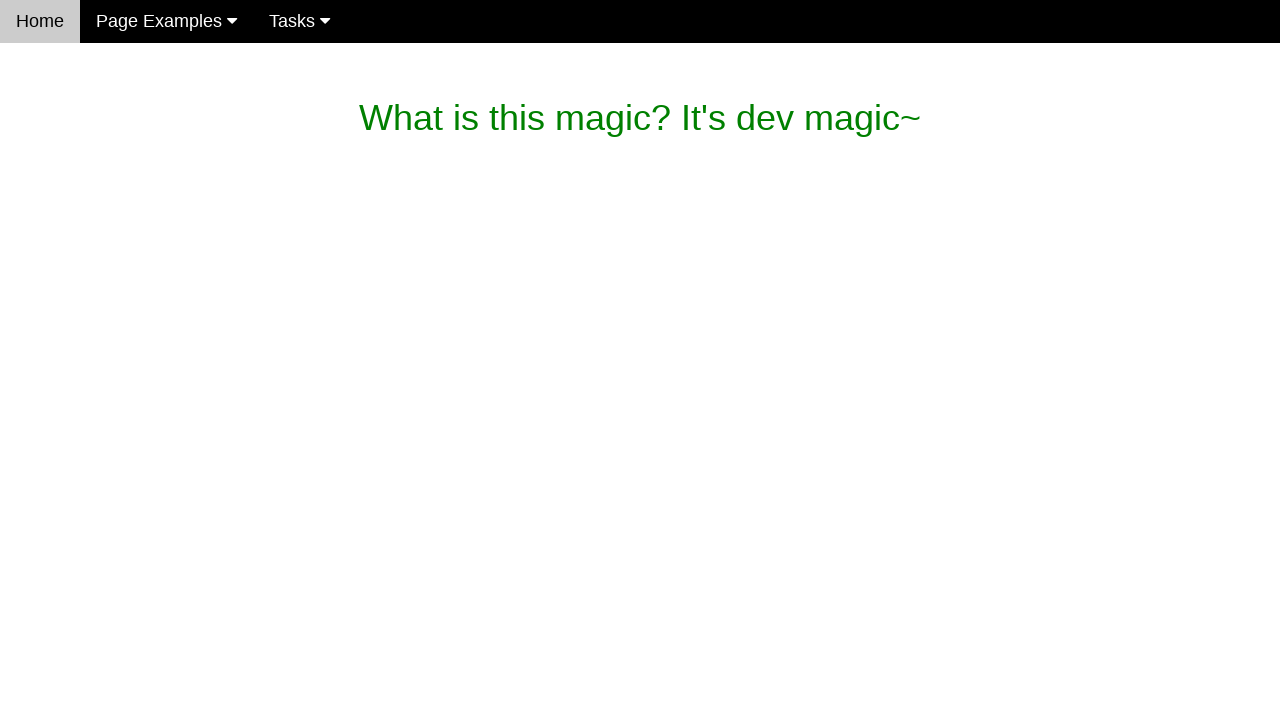

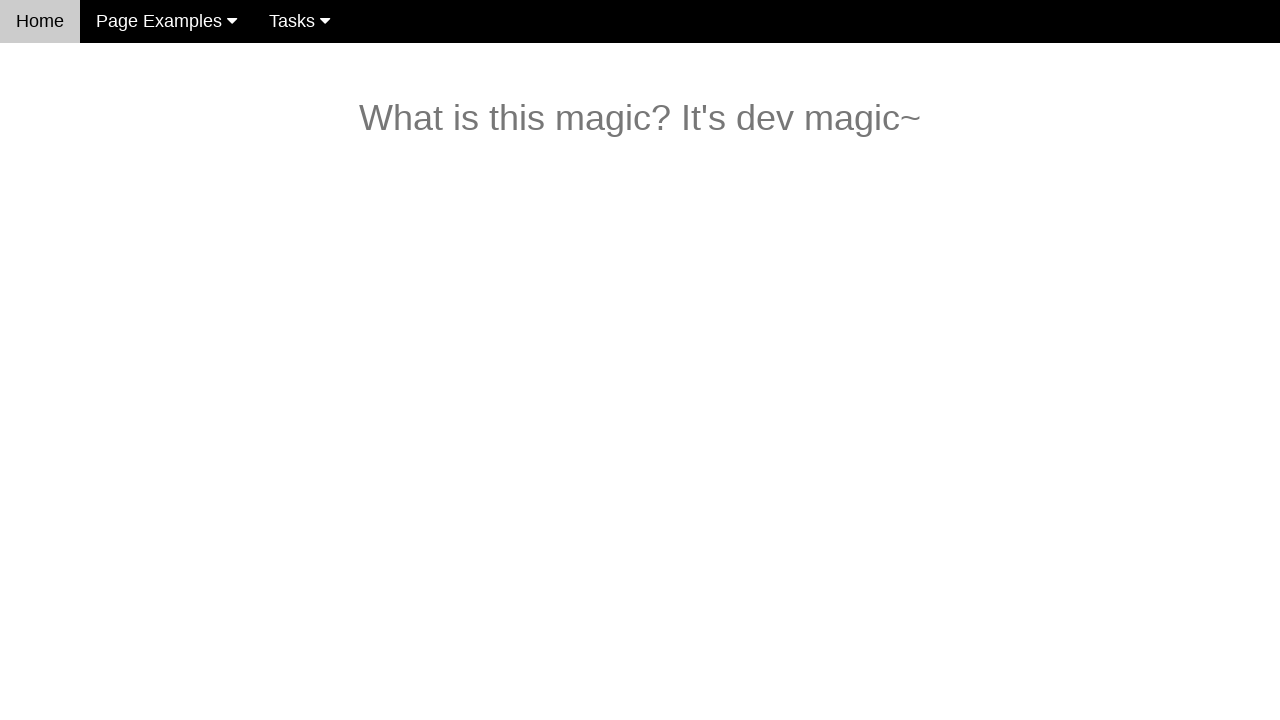